Tests checkbox functionality by selecting and deselecting a checkbox option, validating its state after each action, and counting the total number of checkboxes on the page.

Starting URL: https://rahulshettyacademy.com/AutomationPractice/

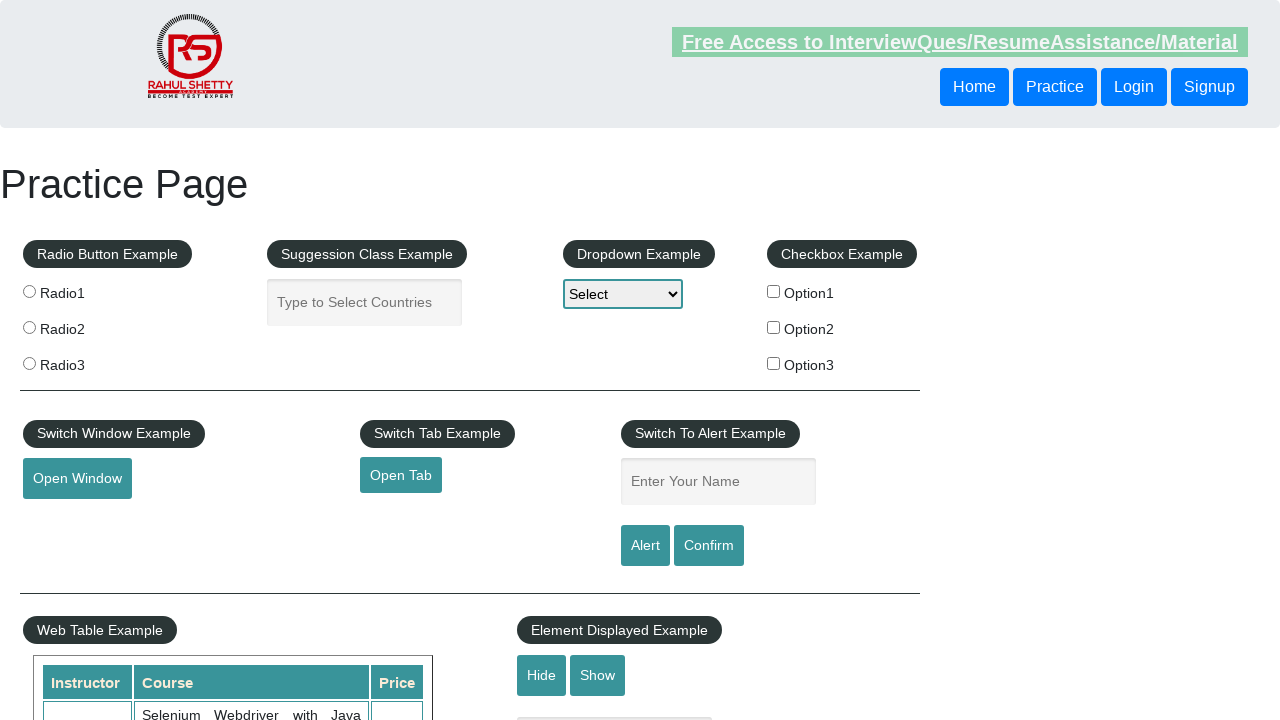

Clicked checkbox option1 to select it at (774, 291) on xpath=//div[@id='checkbox-example']//input[@value='option1']
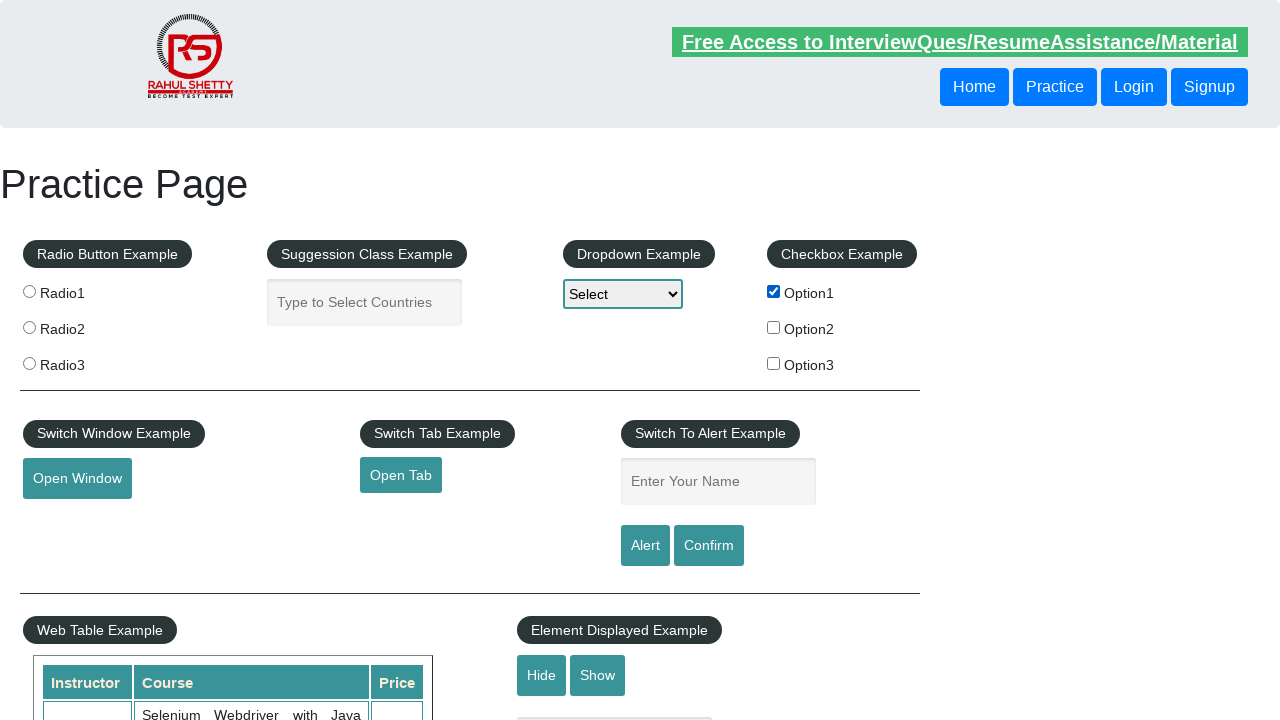

Verified checkbox option1 is selected
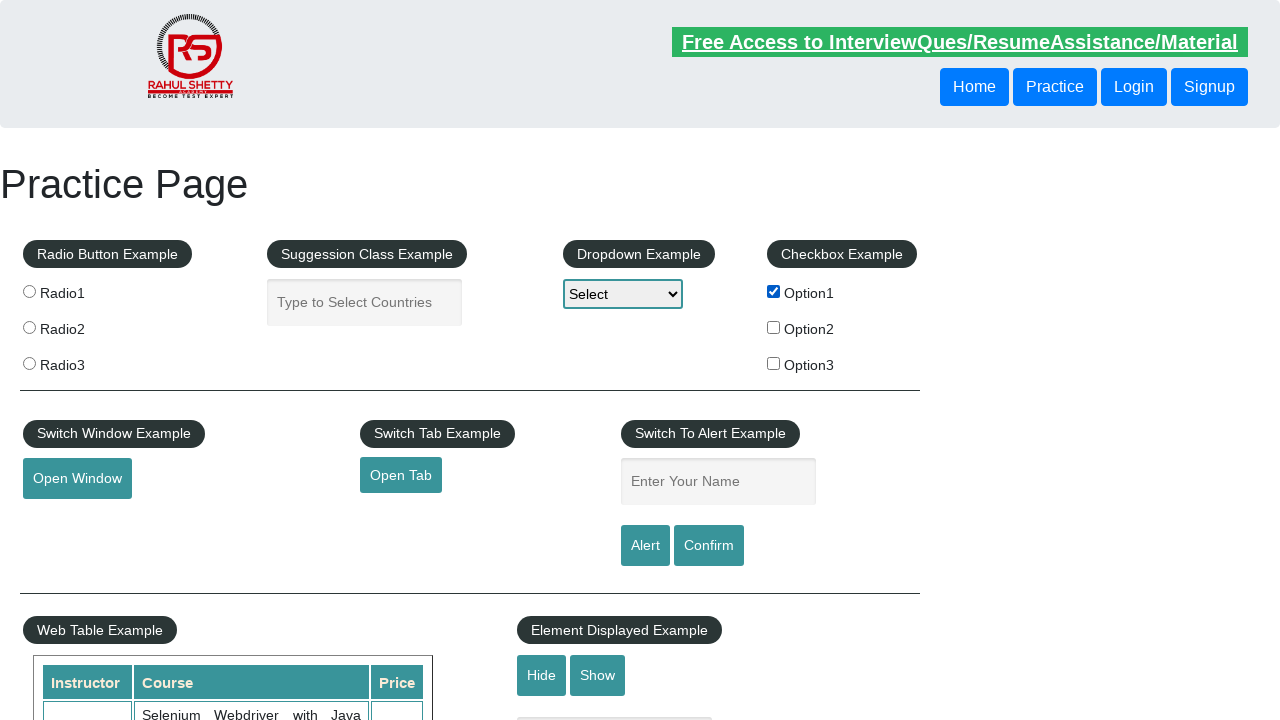

Clicked checkbox option1 to deselect it at (774, 291) on xpath=//div[@id='checkbox-example']//input[@value='option1']
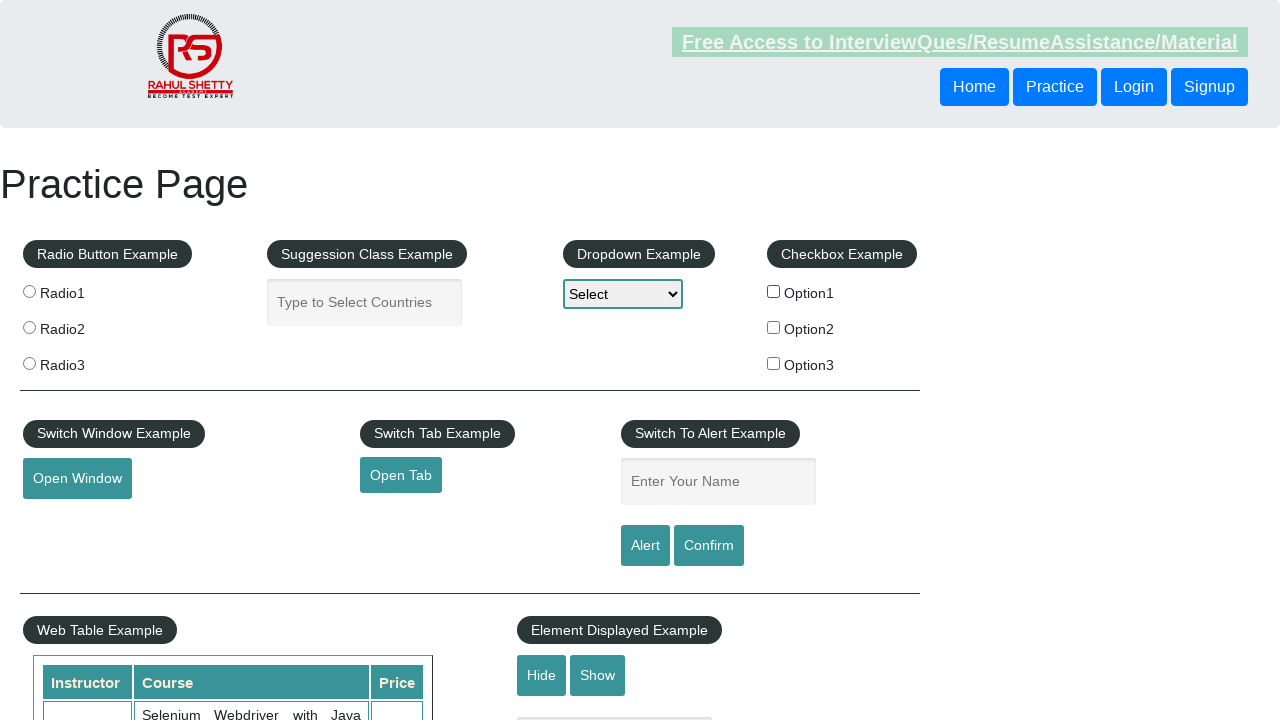

Verified checkbox option1 is deselected
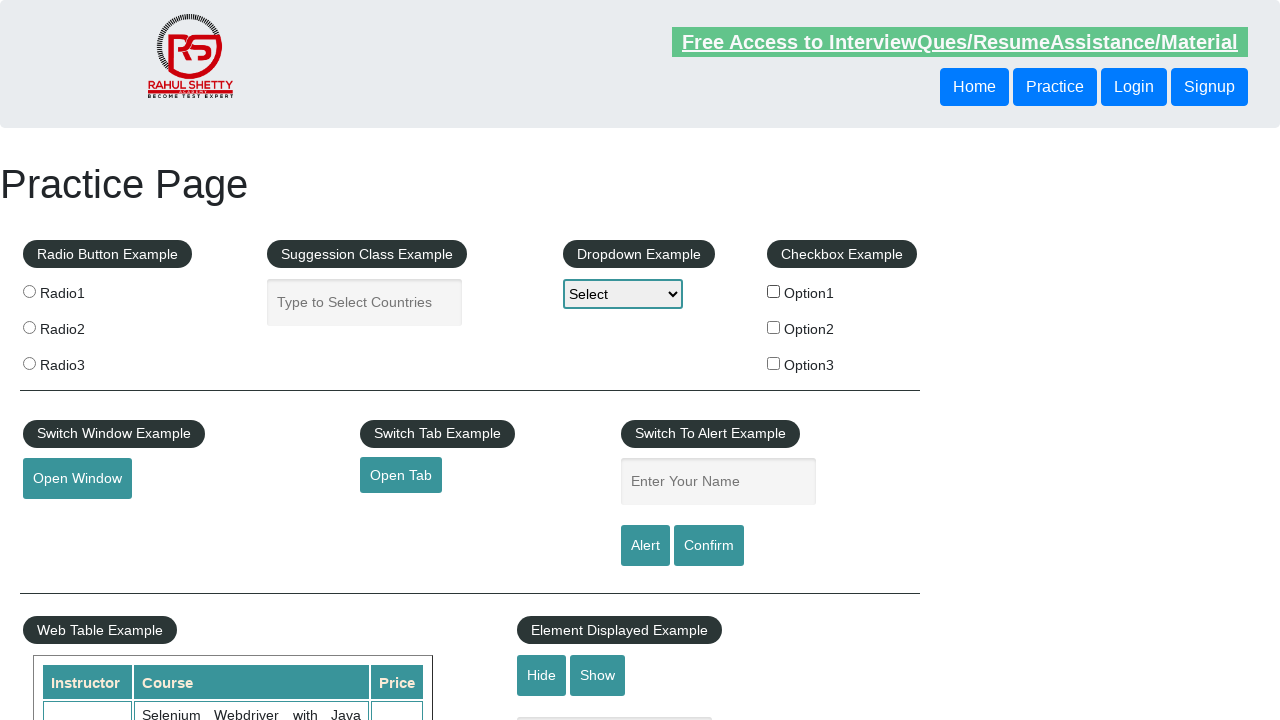

Counted total checkboxes on the page: 3
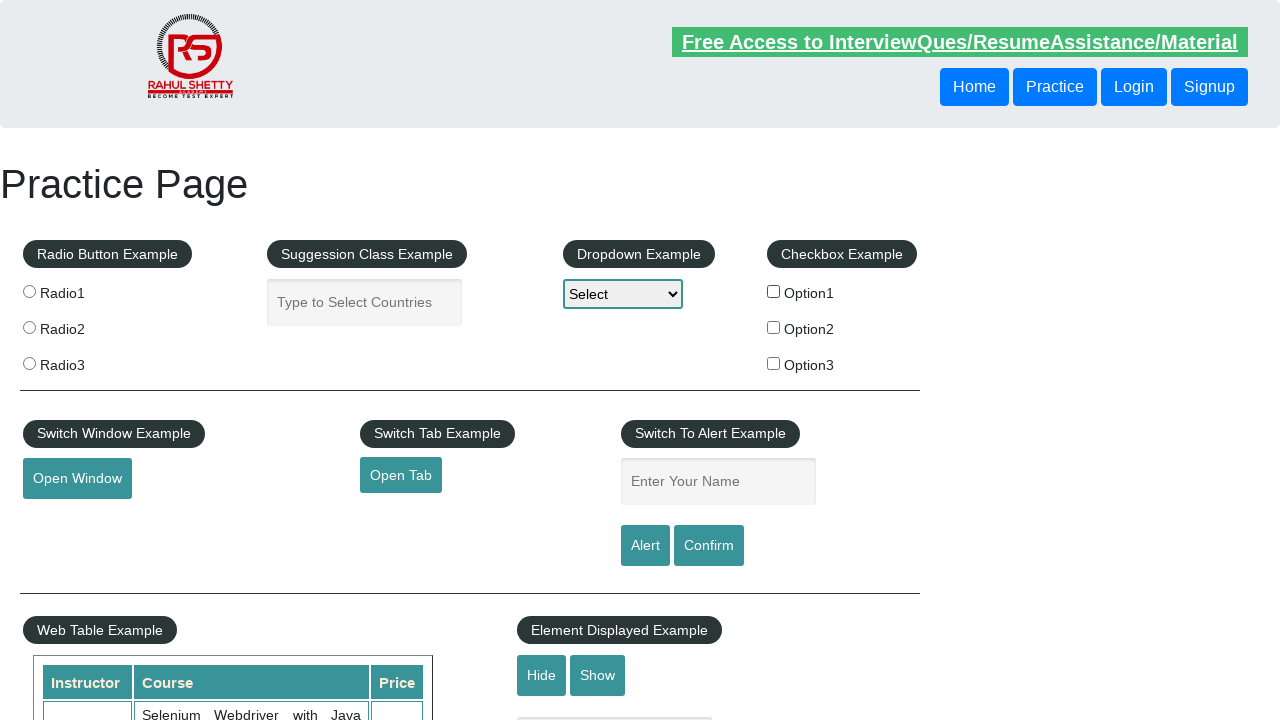

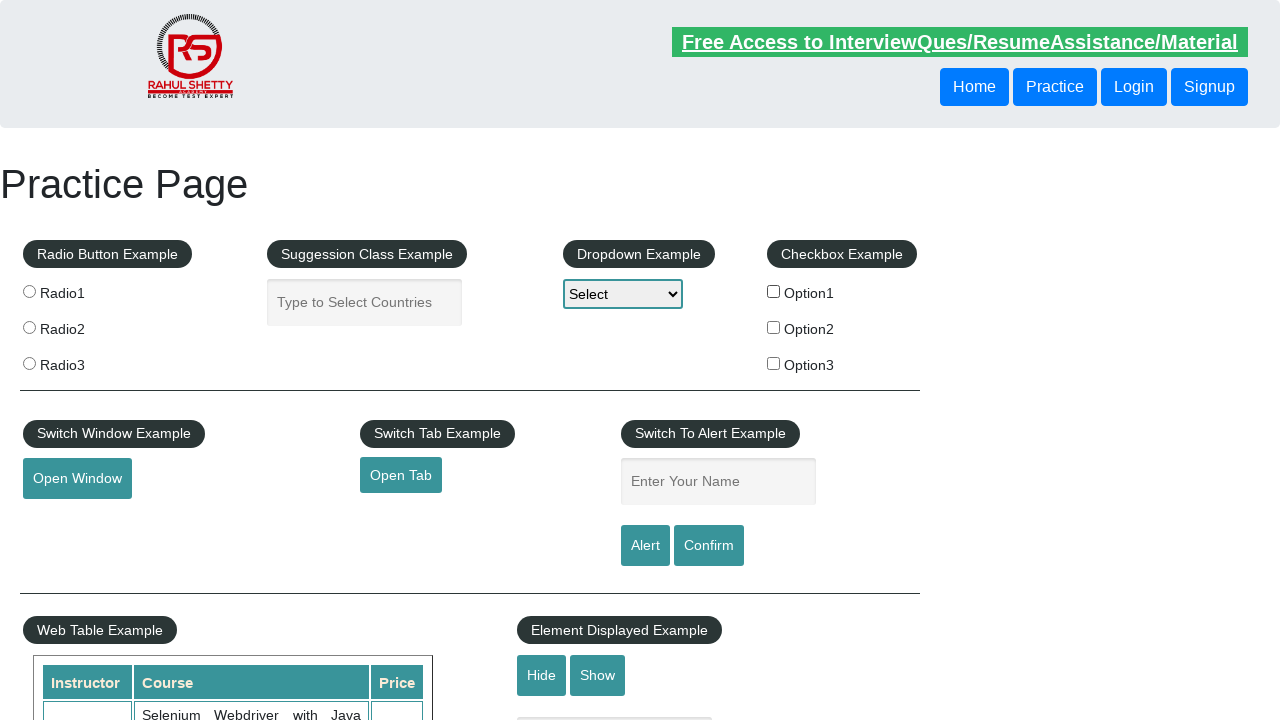